Tests sorting the Due column in ascending order by clicking the column header and verifying the values are sorted correctly using CSS pseudo-class selectors.

Starting URL: http://the-internet.herokuapp.com/tables

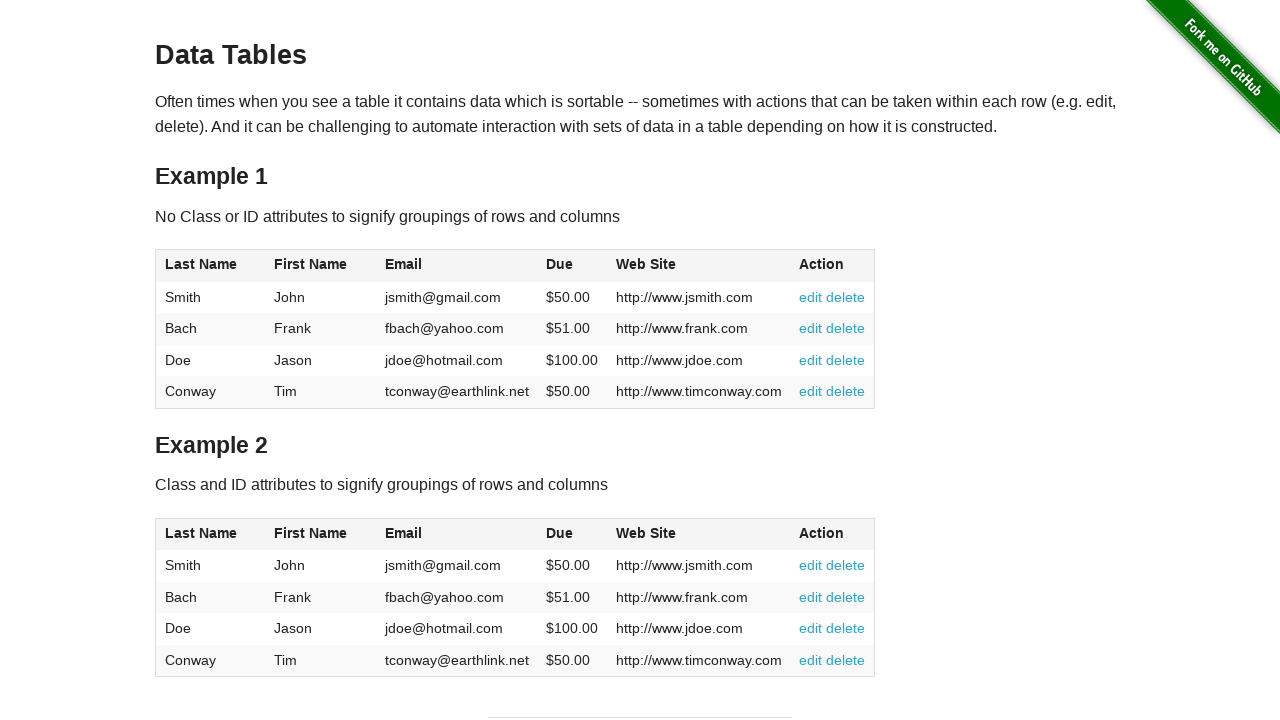

Clicked Due column header (4th column) to sort in ascending order at (572, 266) on #table1 thead tr th:nth-child(4)
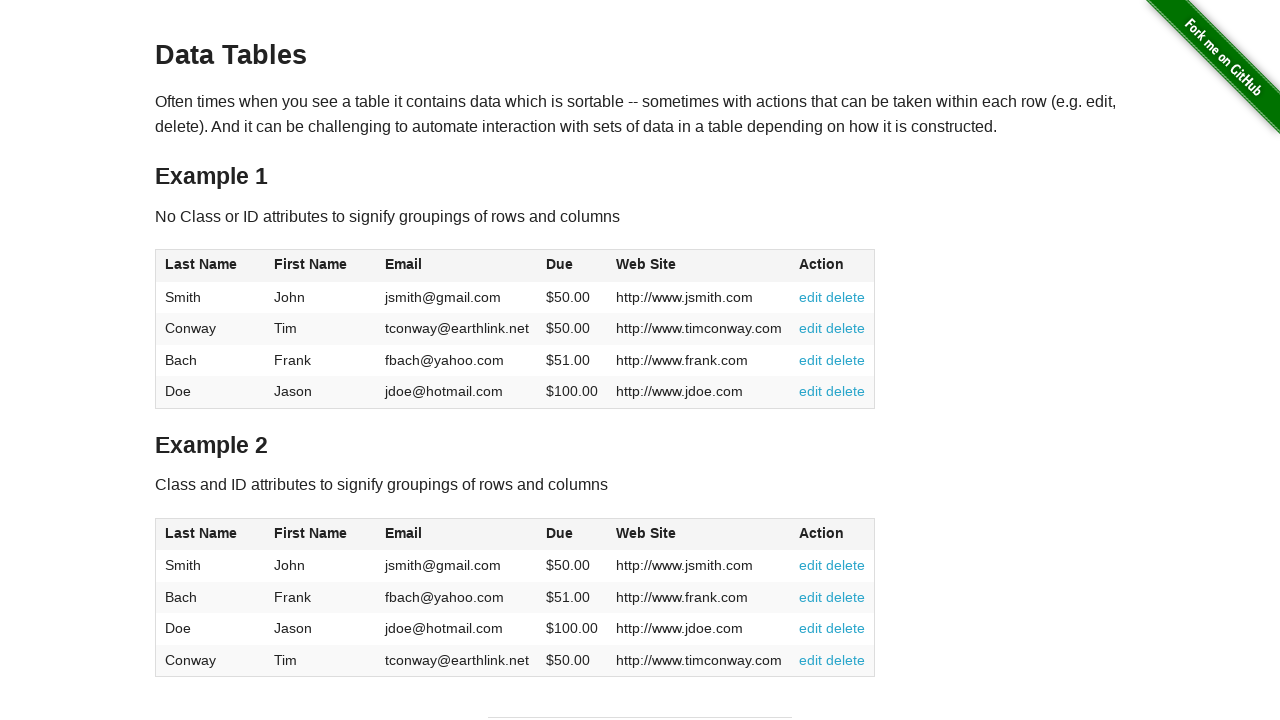

Due column cells loaded and are present in the table
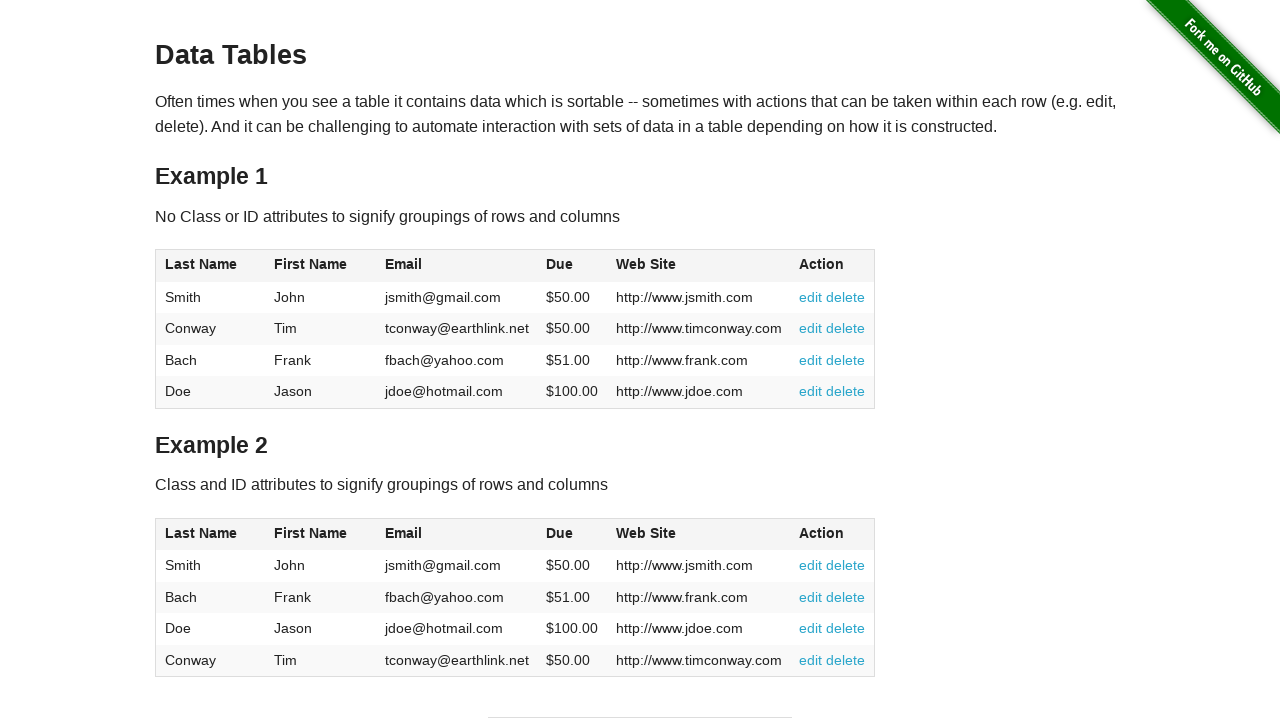

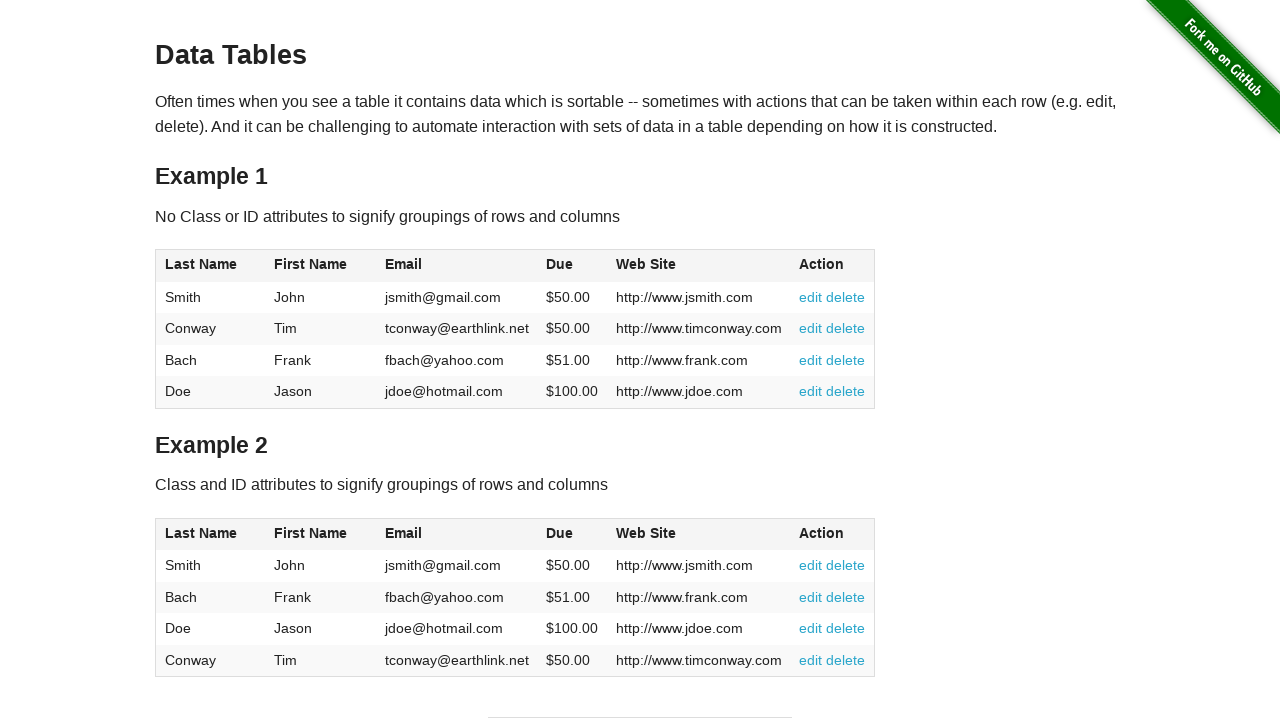